Tests the Selenium web form by entering text in a textarea and submitting the form

Starting URL: https://www.selenium.dev/selenium/web/web-form.html

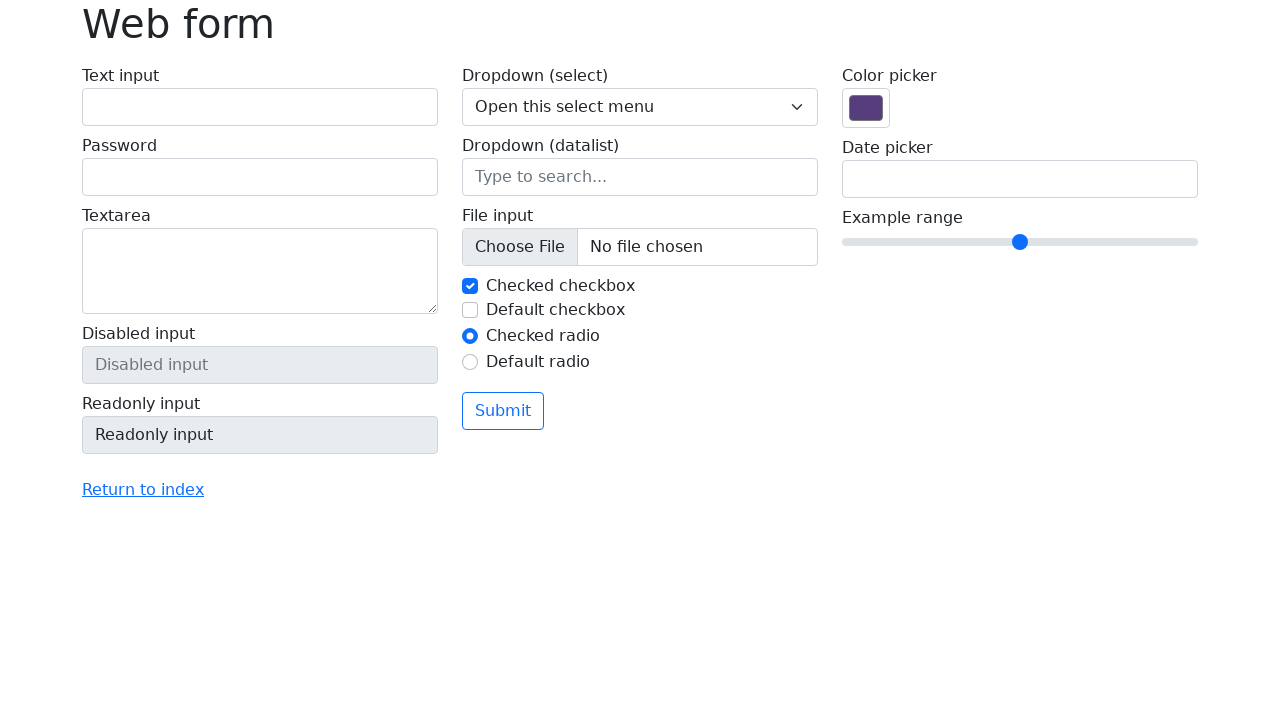

Filled textarea with Cyrillic text 'Привет, я автотест' on [name='my-textarea']
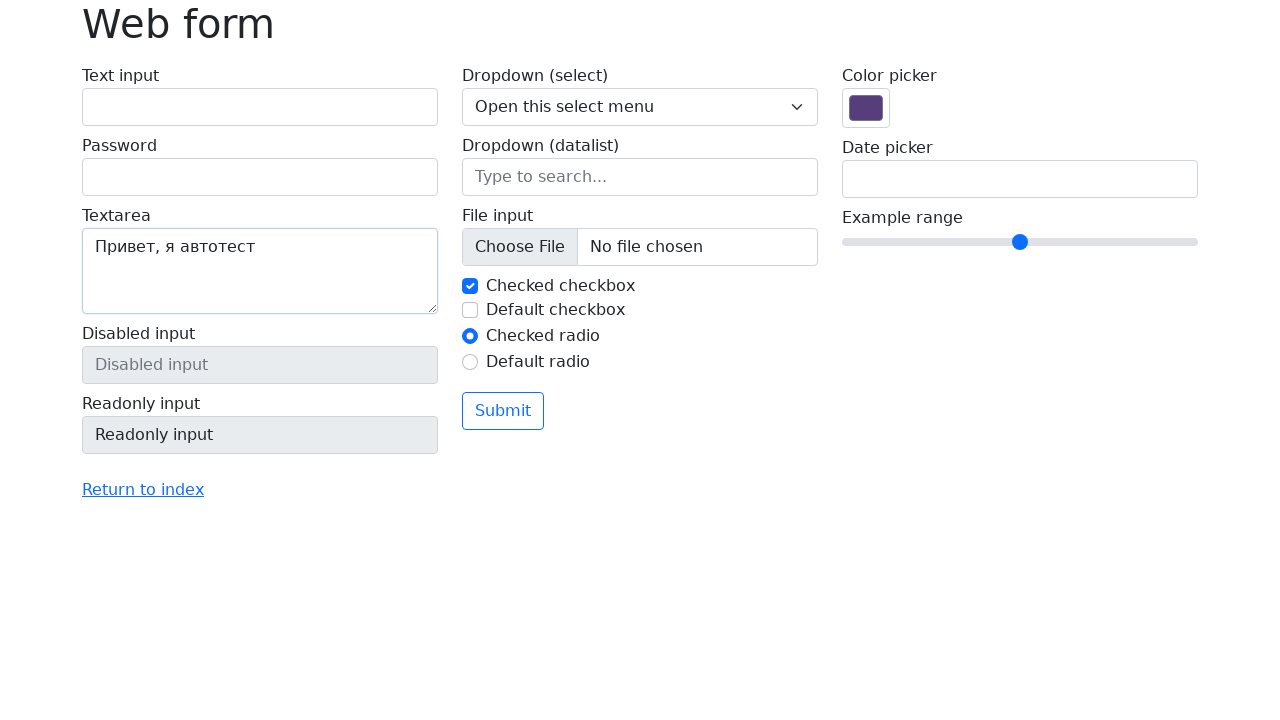

Clicked submit button at (503, 411) on button
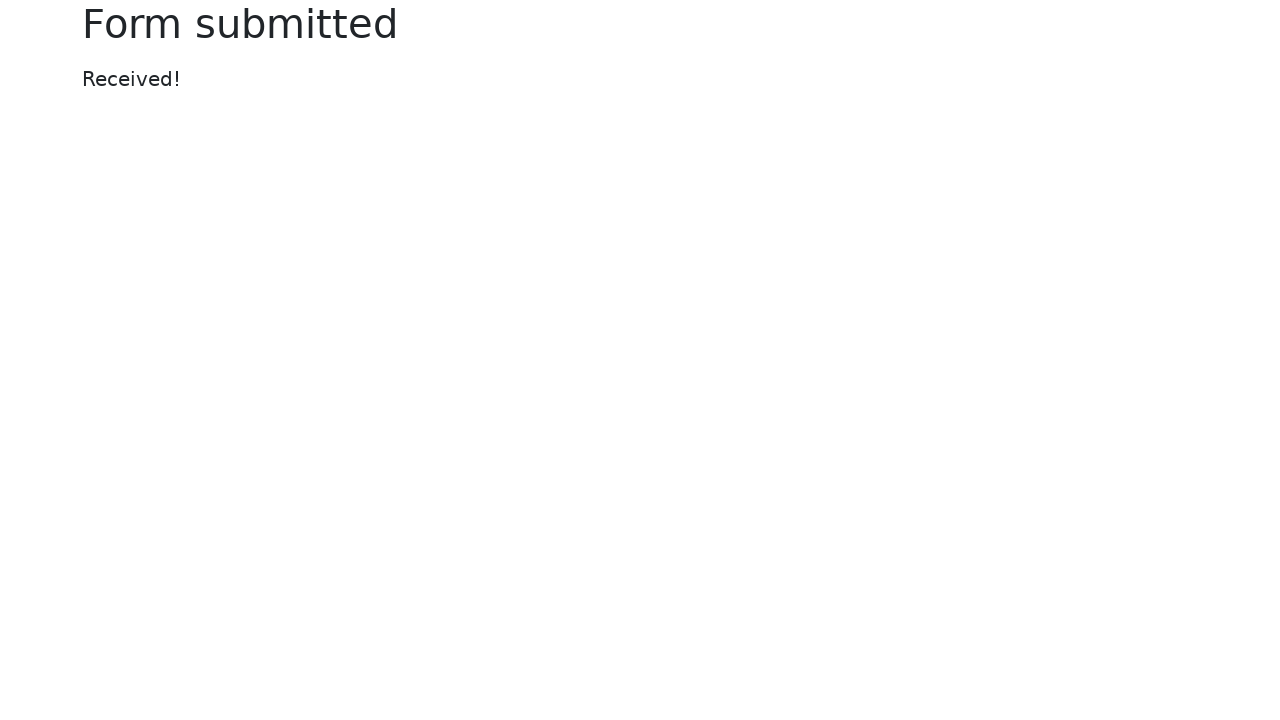

Success message appeared after form submission
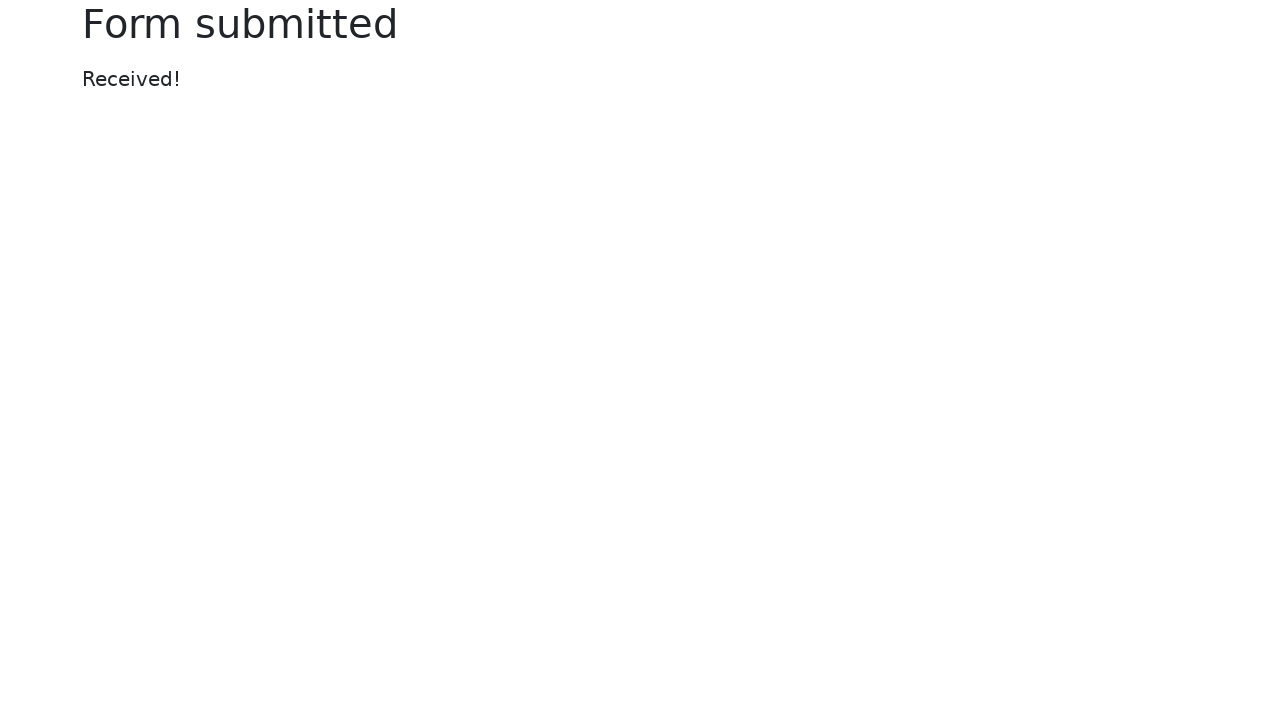

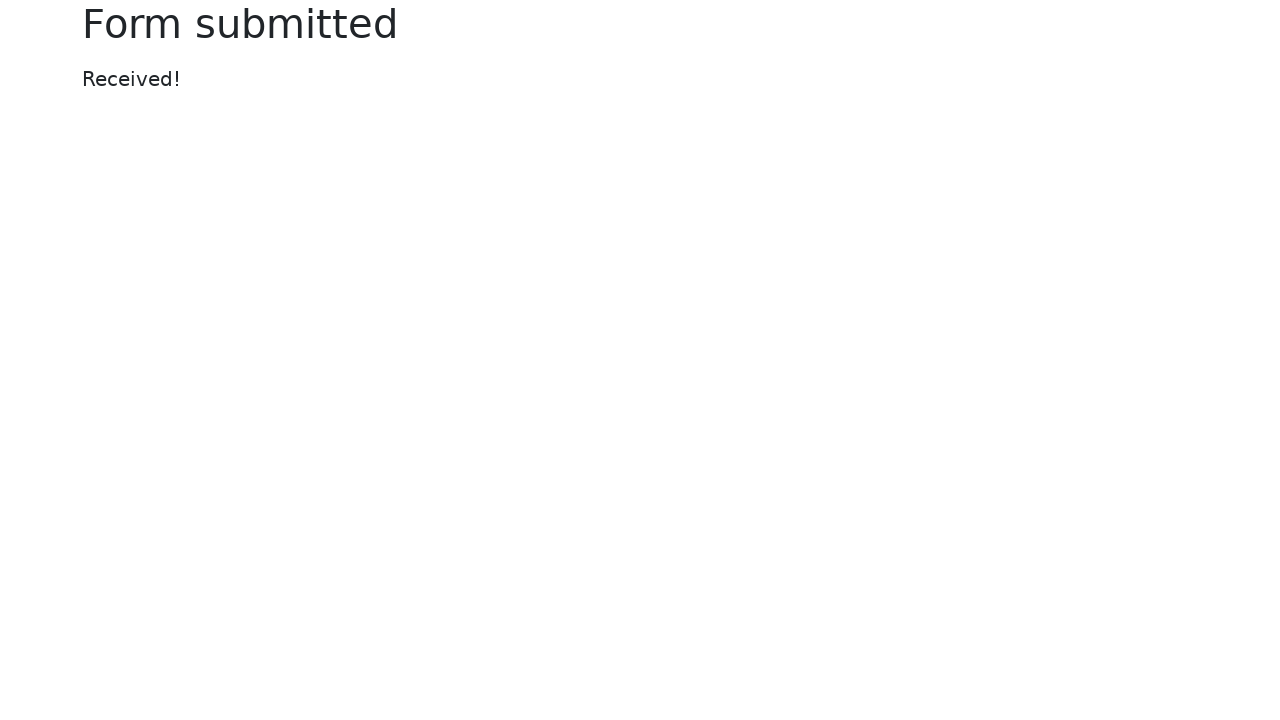